Locates radio button elements using CSS selector and XPath

Starting URL: https://www.selenium.dev/selenium/web/formPage.html

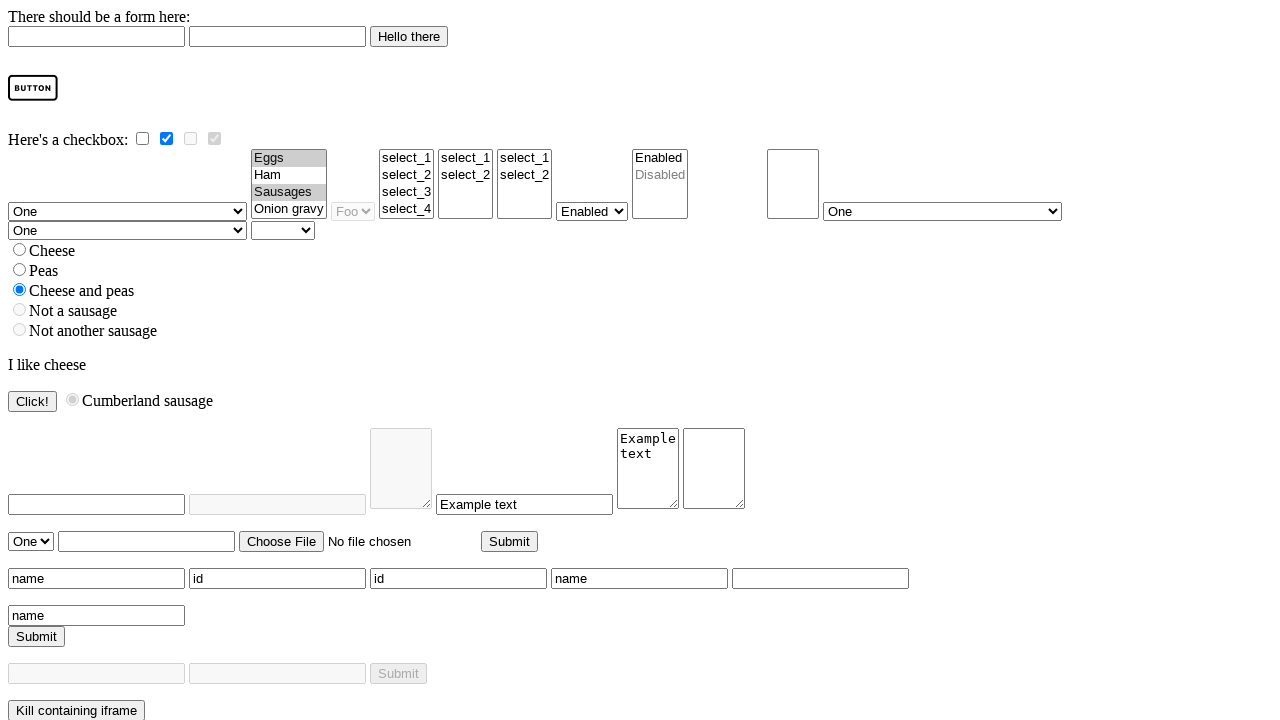

Navigated to form page URL
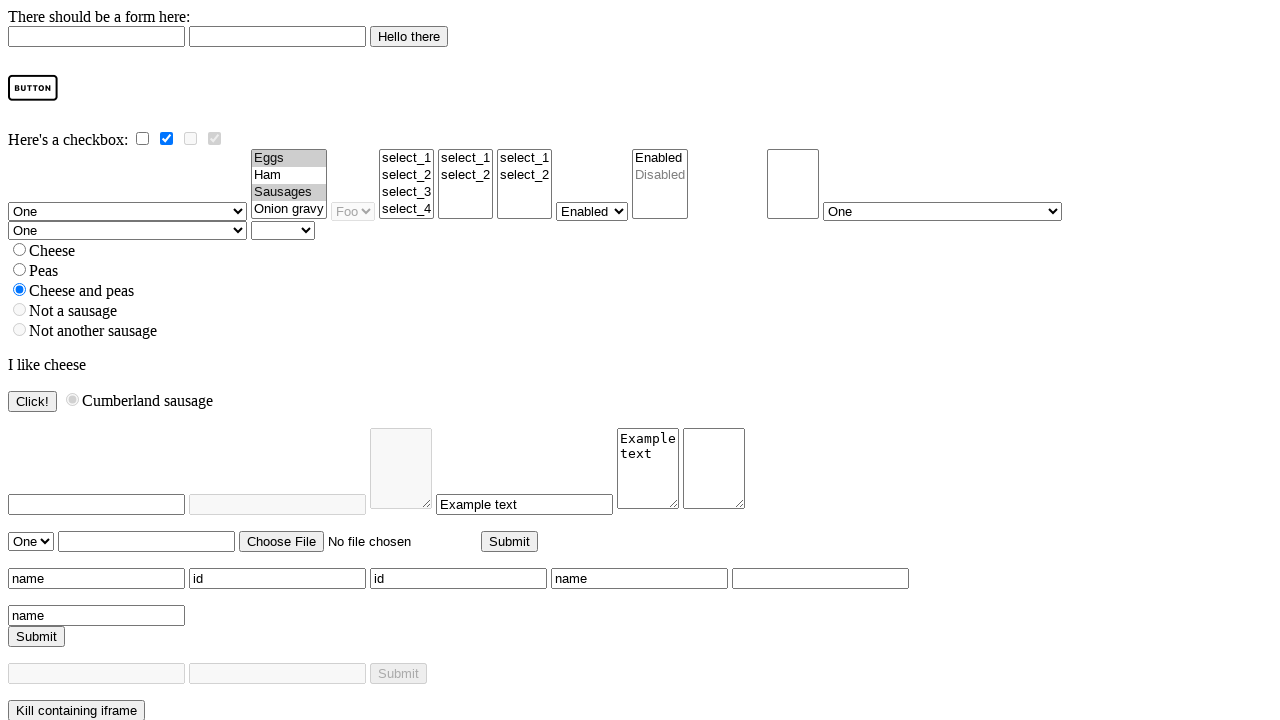

Located all radio button elements using CSS selector
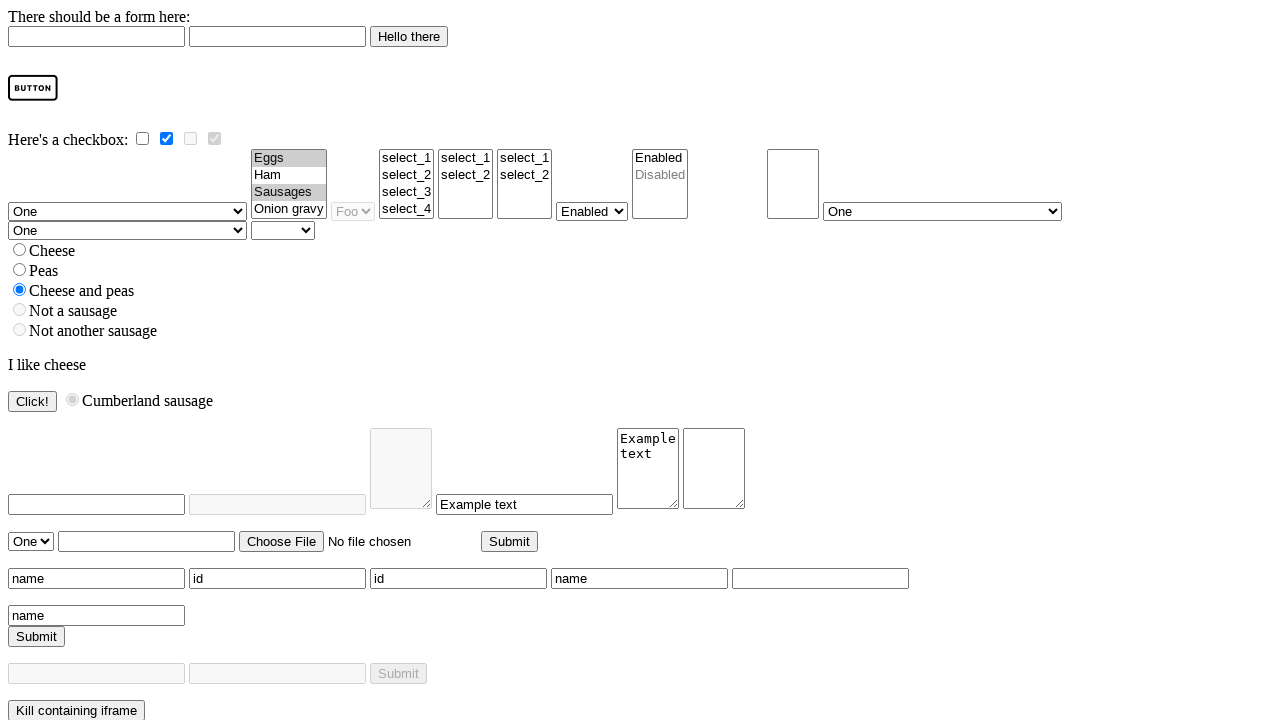

Waited for first radio button to be present
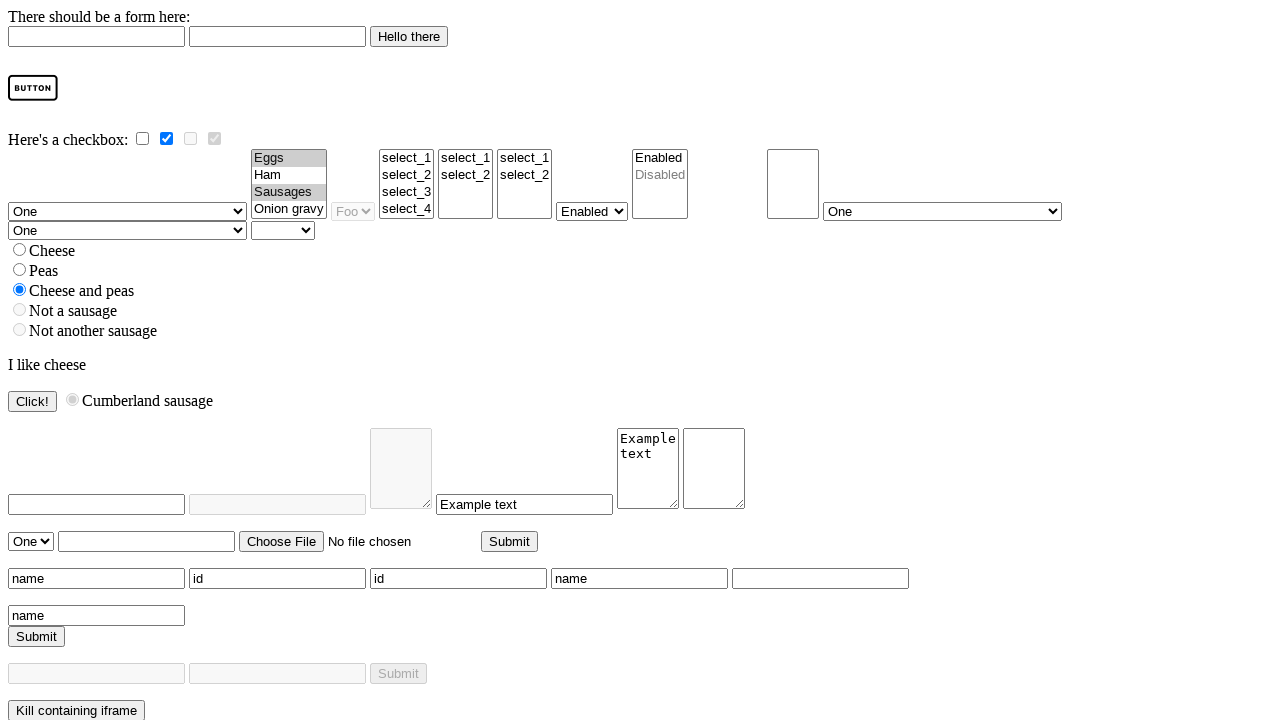

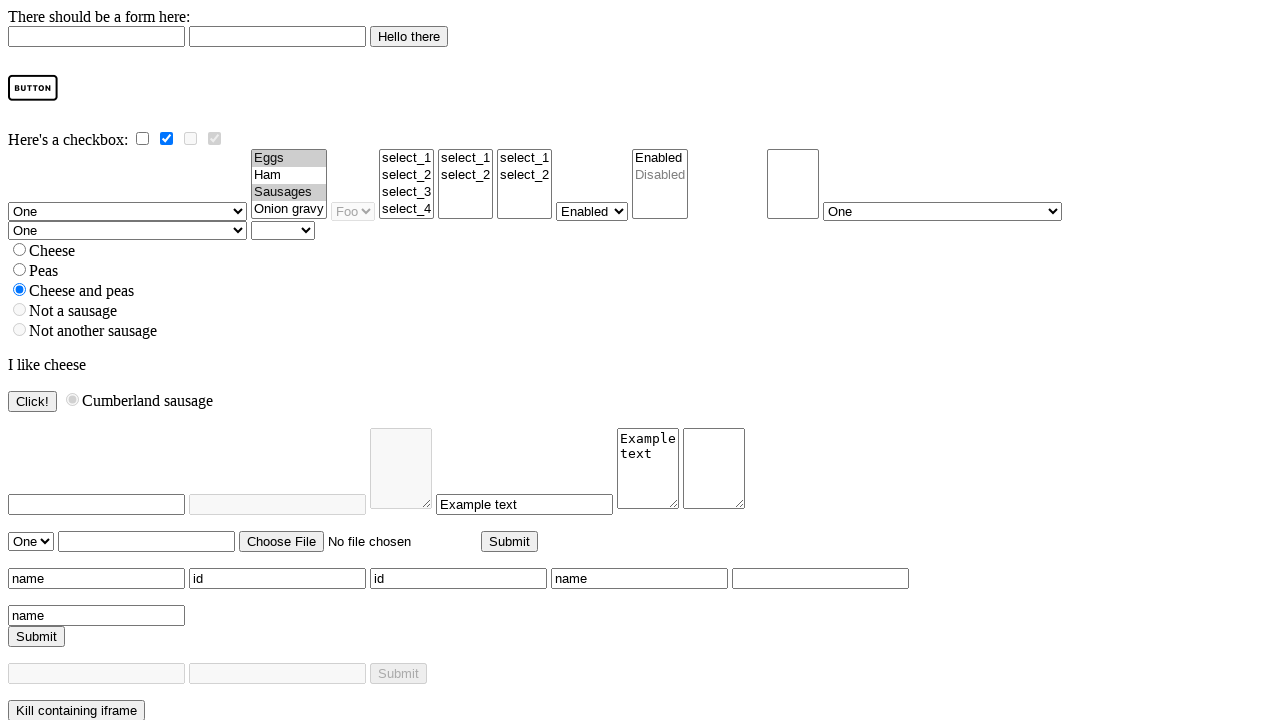